Tests the search functionality by navigating to the search page, entering a programming language name "python", and verifying that search results contain the search term.

Starting URL: https://www.99-bottles-of-beer.net/

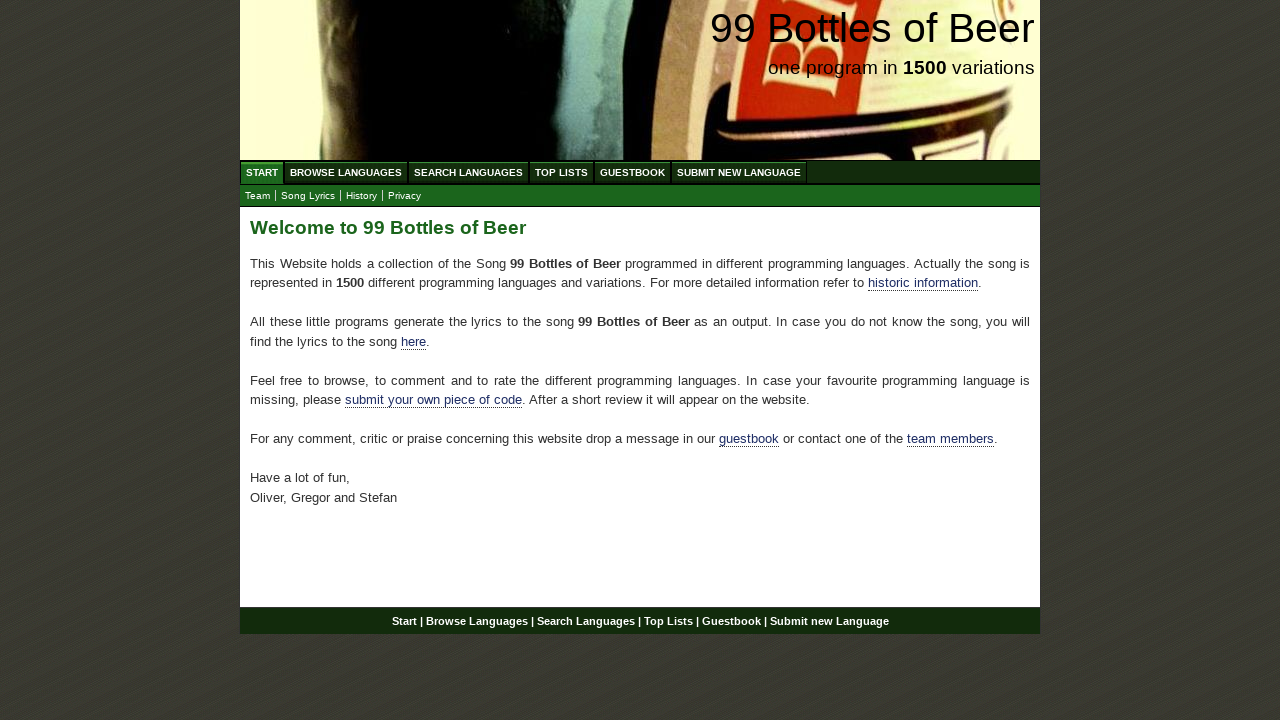

Clicked on Search Languages menu at (468, 172) on xpath=//ul[@id='menu']/li/a[@href='/search.html']
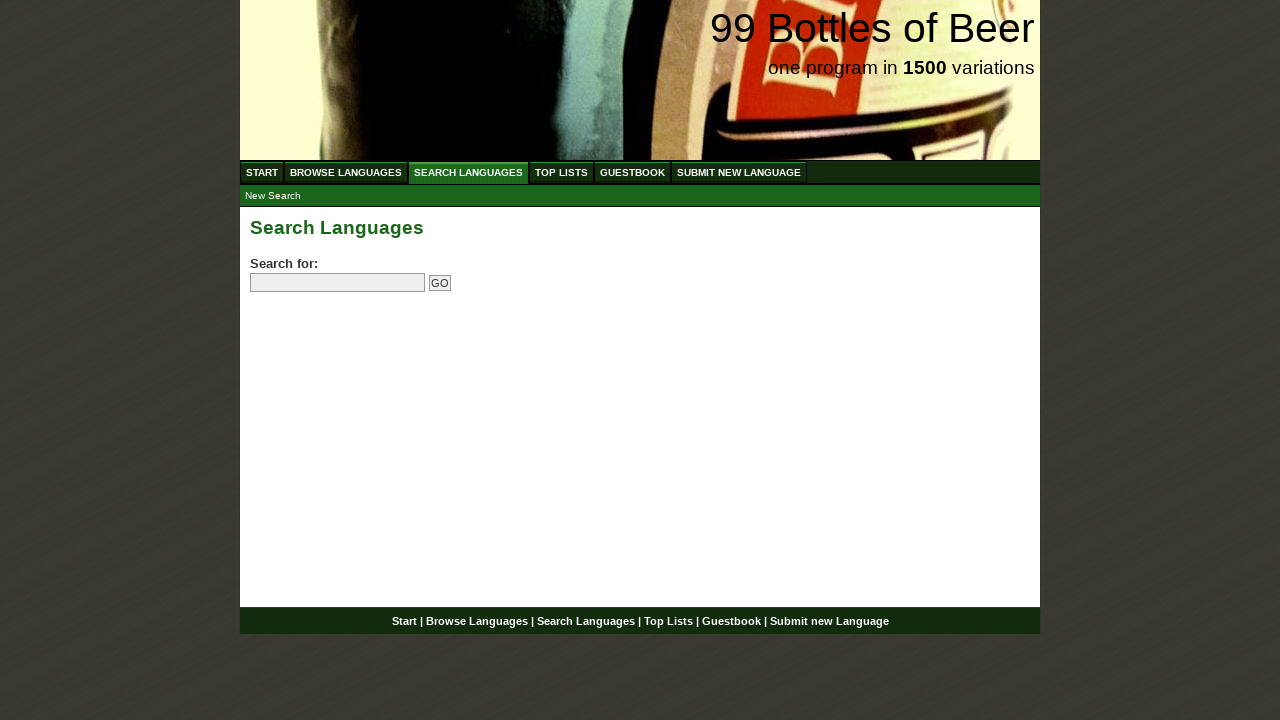

Clicked on search field at (338, 283) on input[name='search']
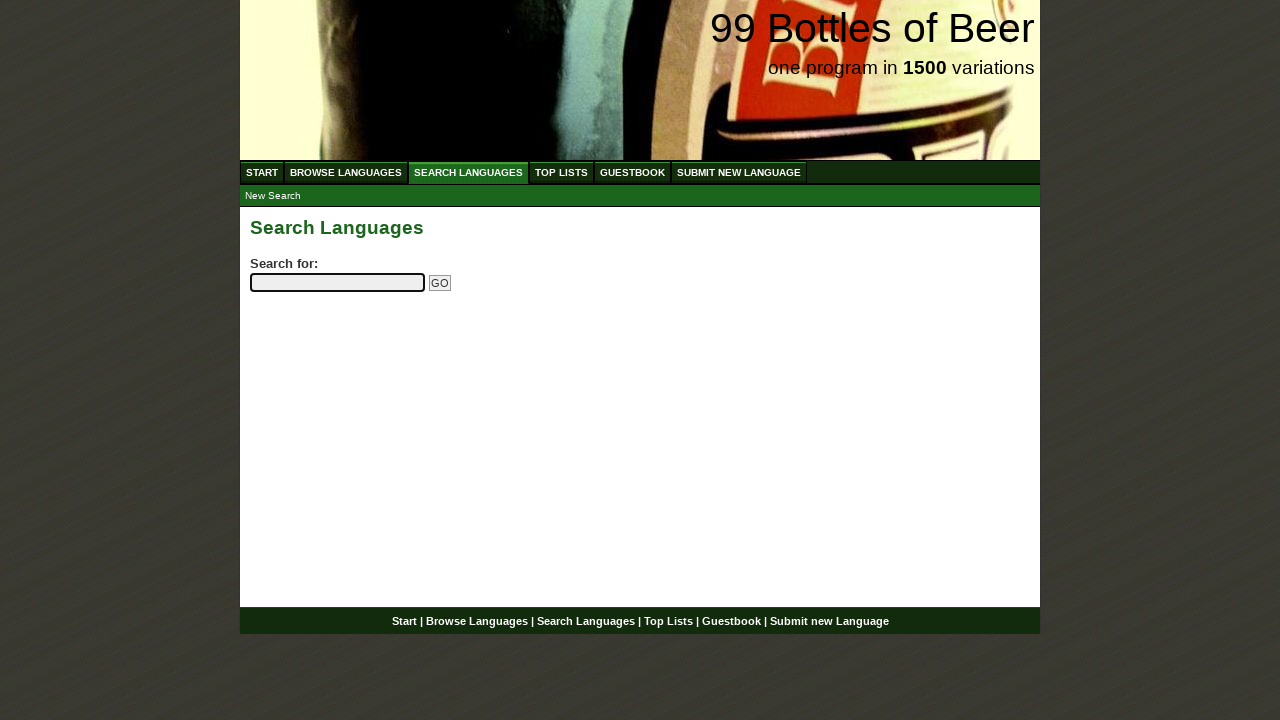

Entered 'python' in search field on input[name='search']
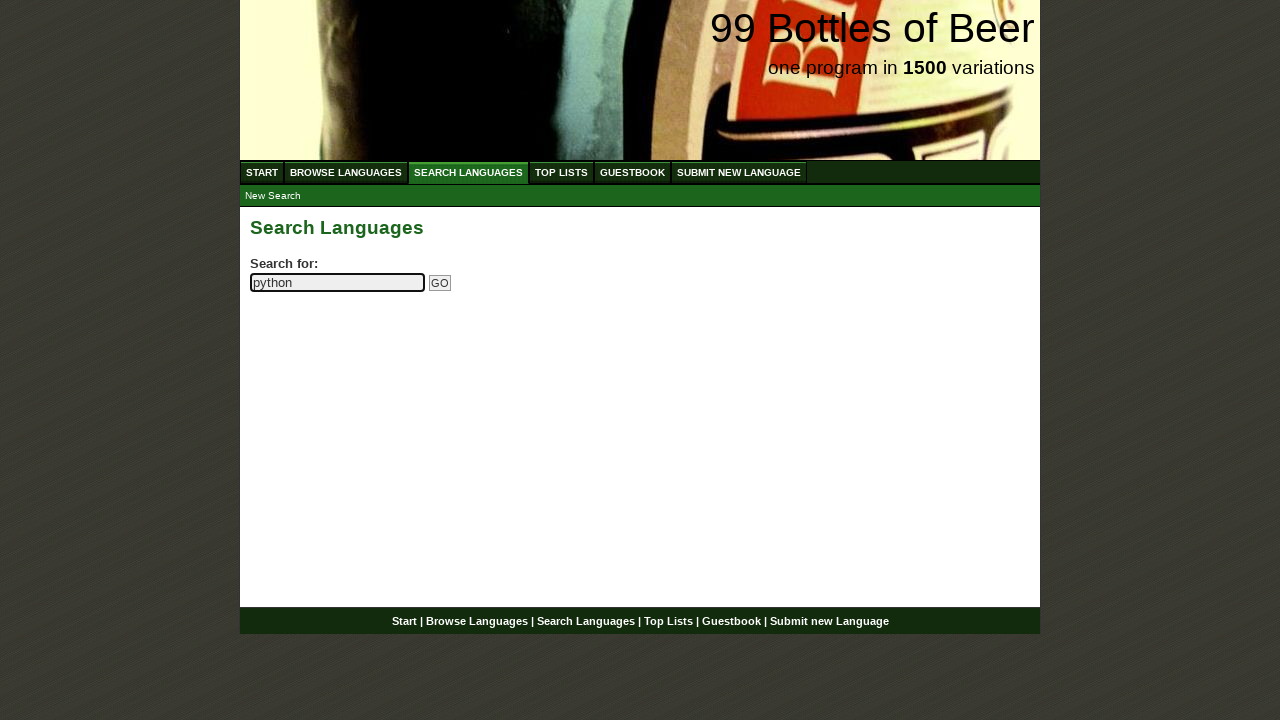

Clicked Go button to submit search at (440, 283) on input[name='submitsearch']
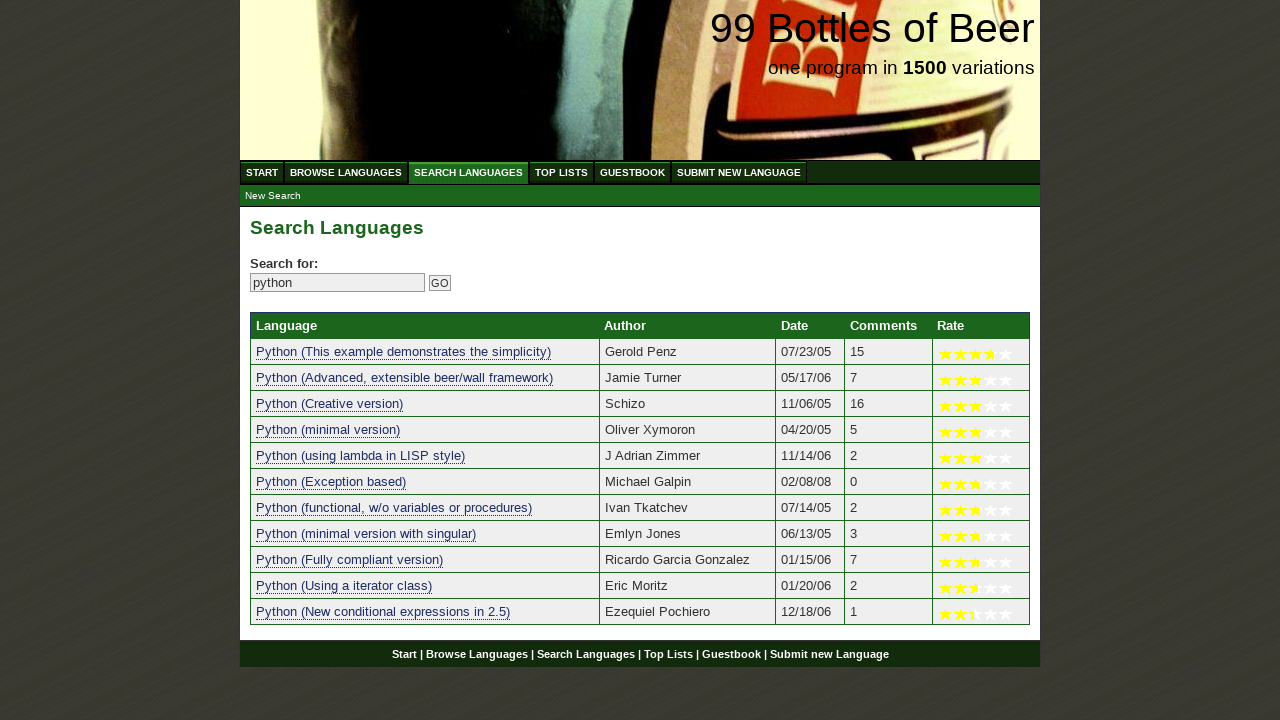

Search results table loaded successfully
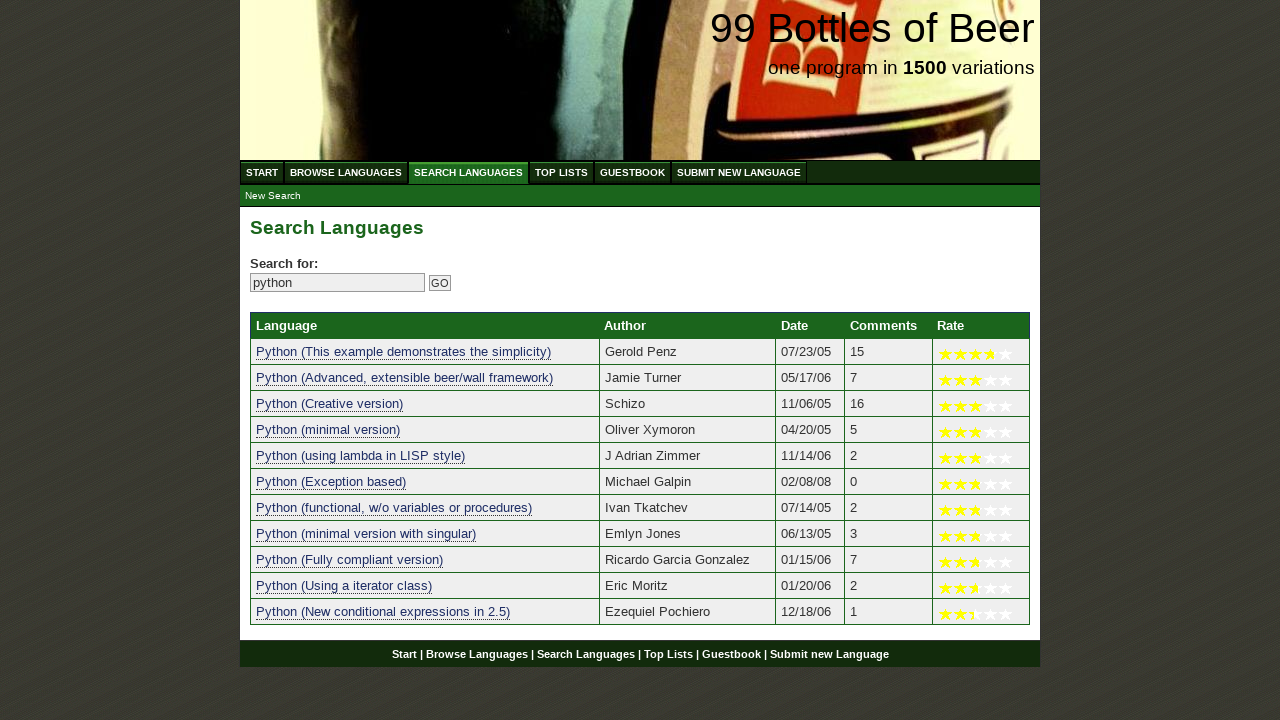

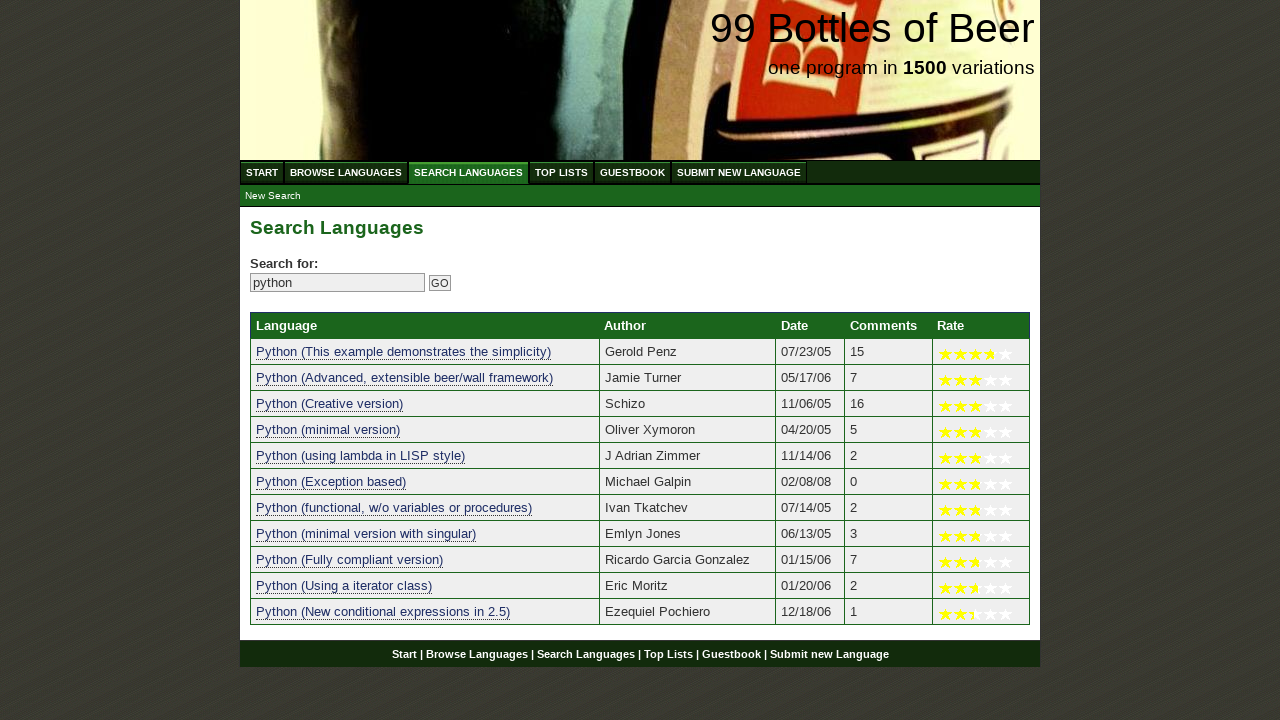